Tests drag and drop functionality by dragging element A and dropping it on element B, then verifying the elements have swapped positions

Starting URL: https://the-internet.herokuapp.com/drag_and_drop

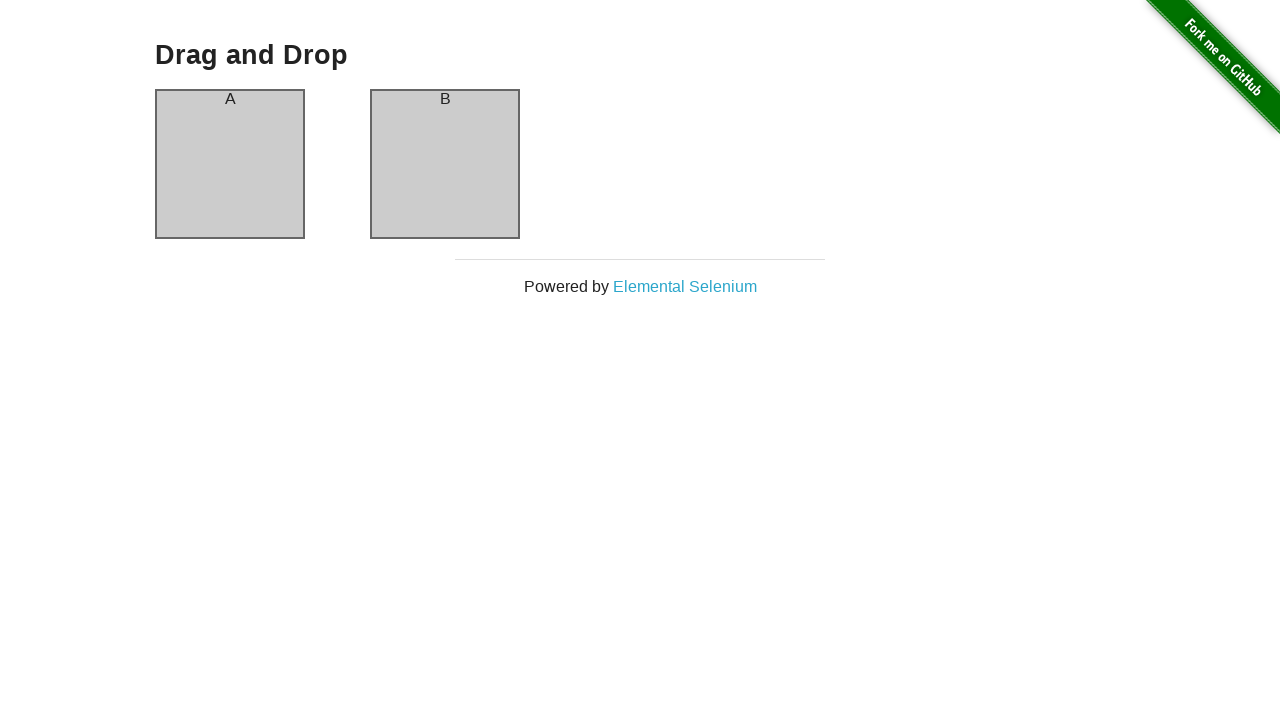

Navigated to drag and drop test page
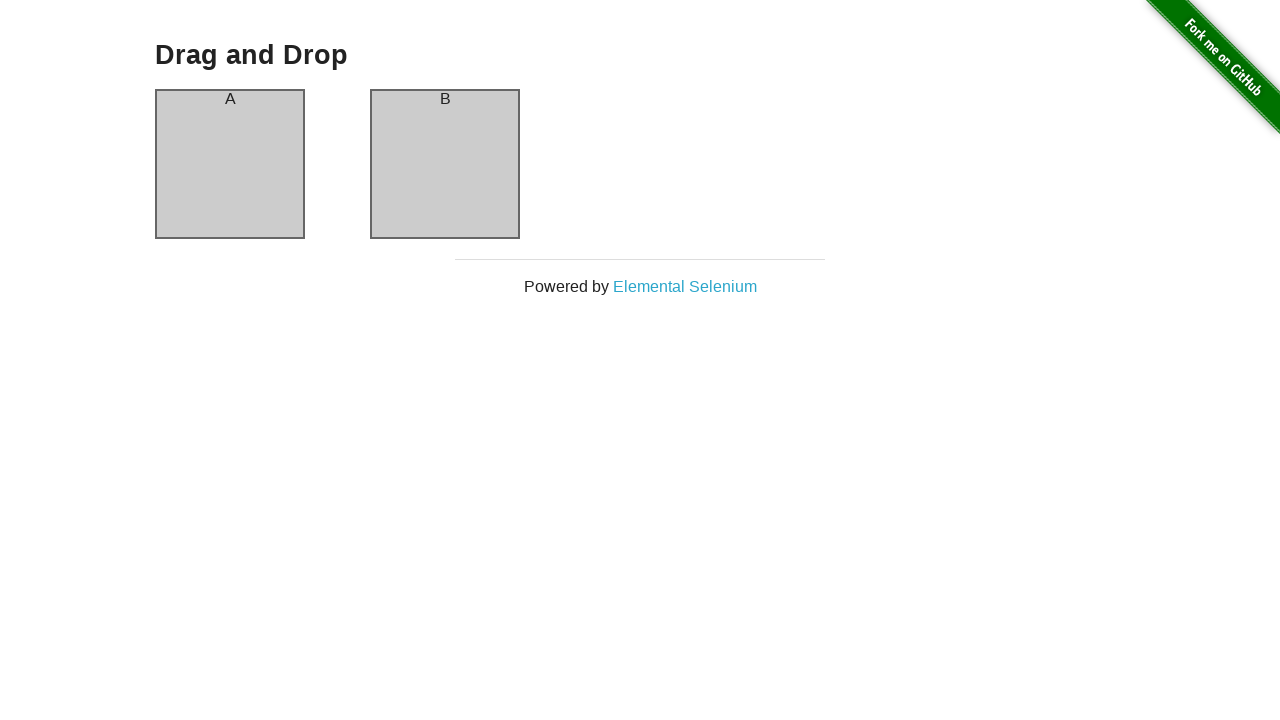

Located element A
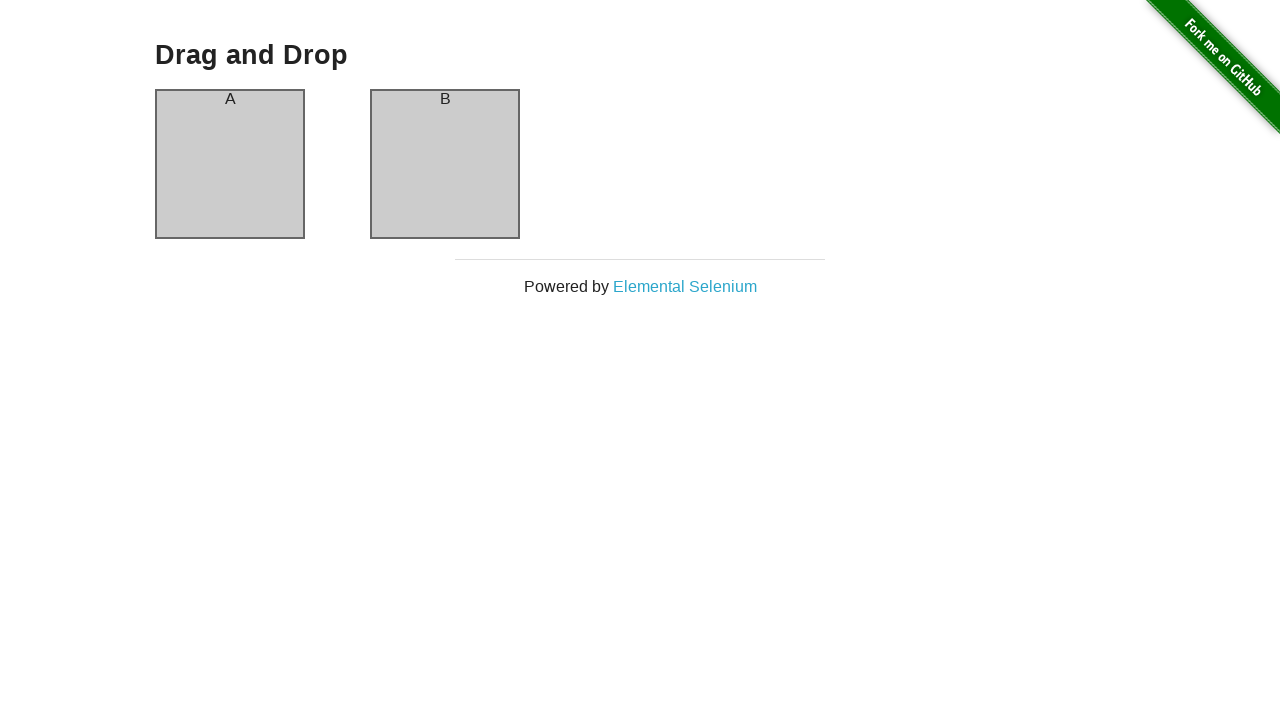

Located element B
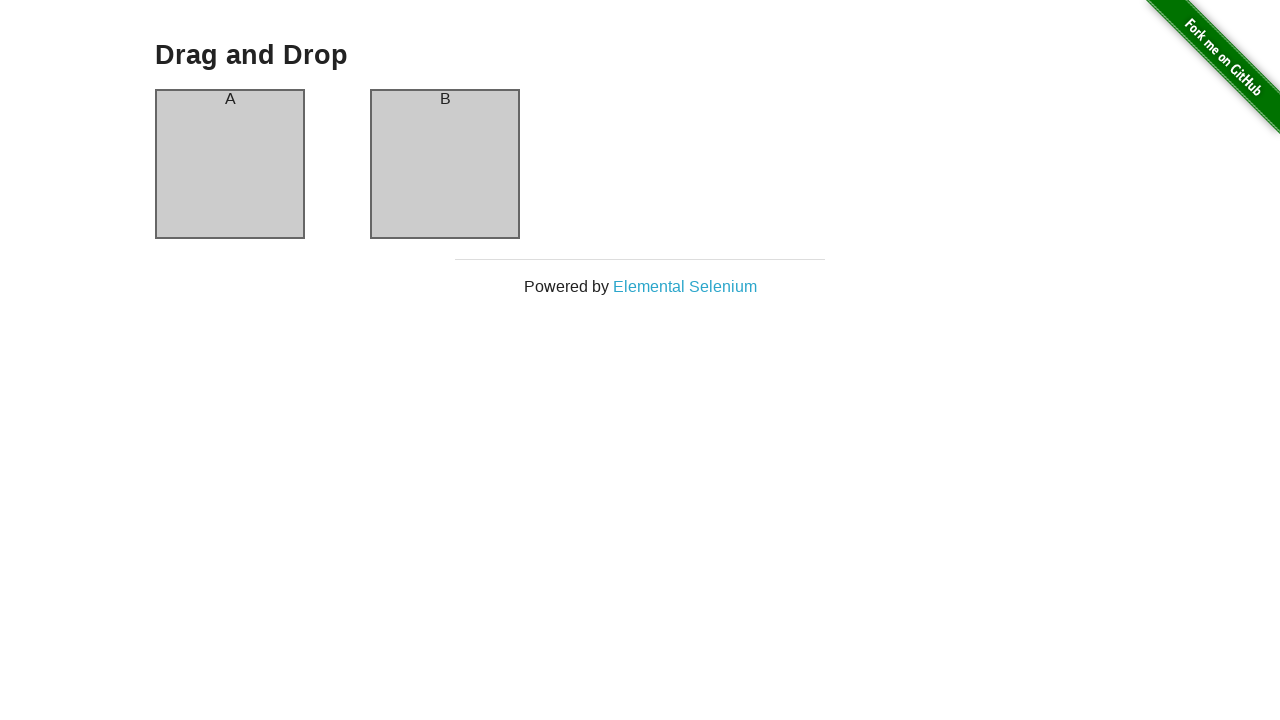

Dragged element A onto element B at (445, 164)
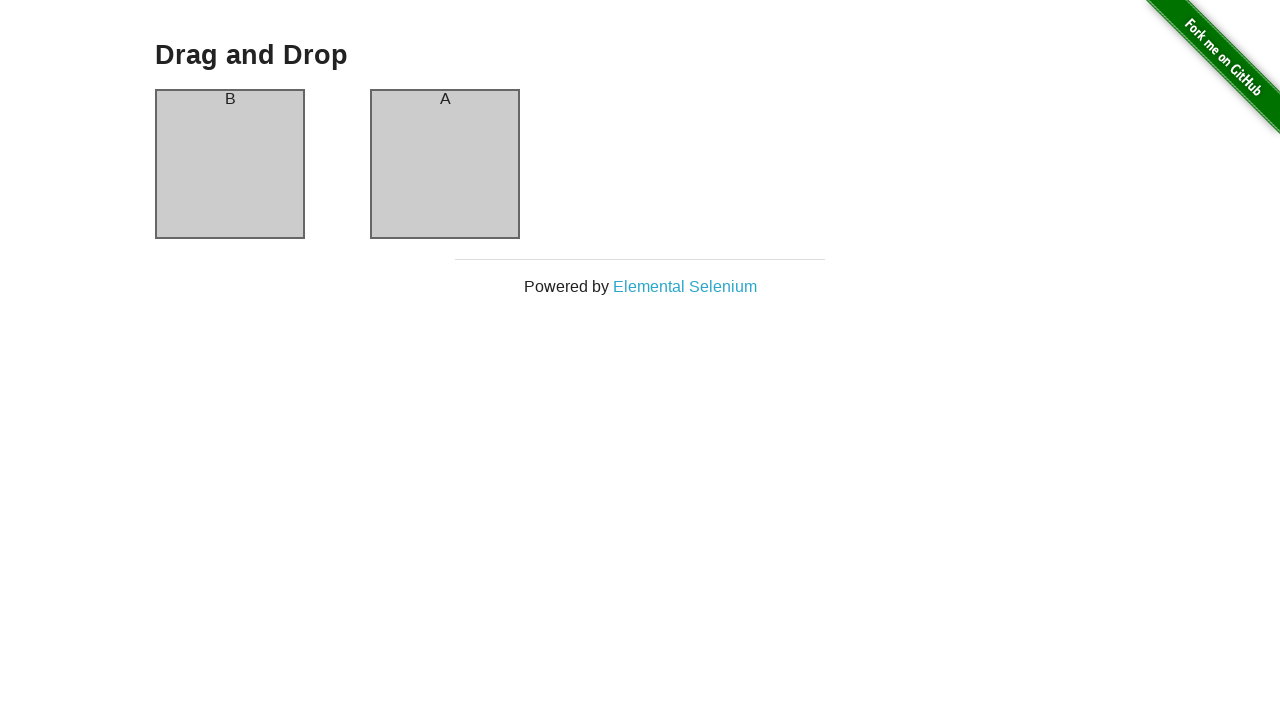

Verified element A now contains text 'B'
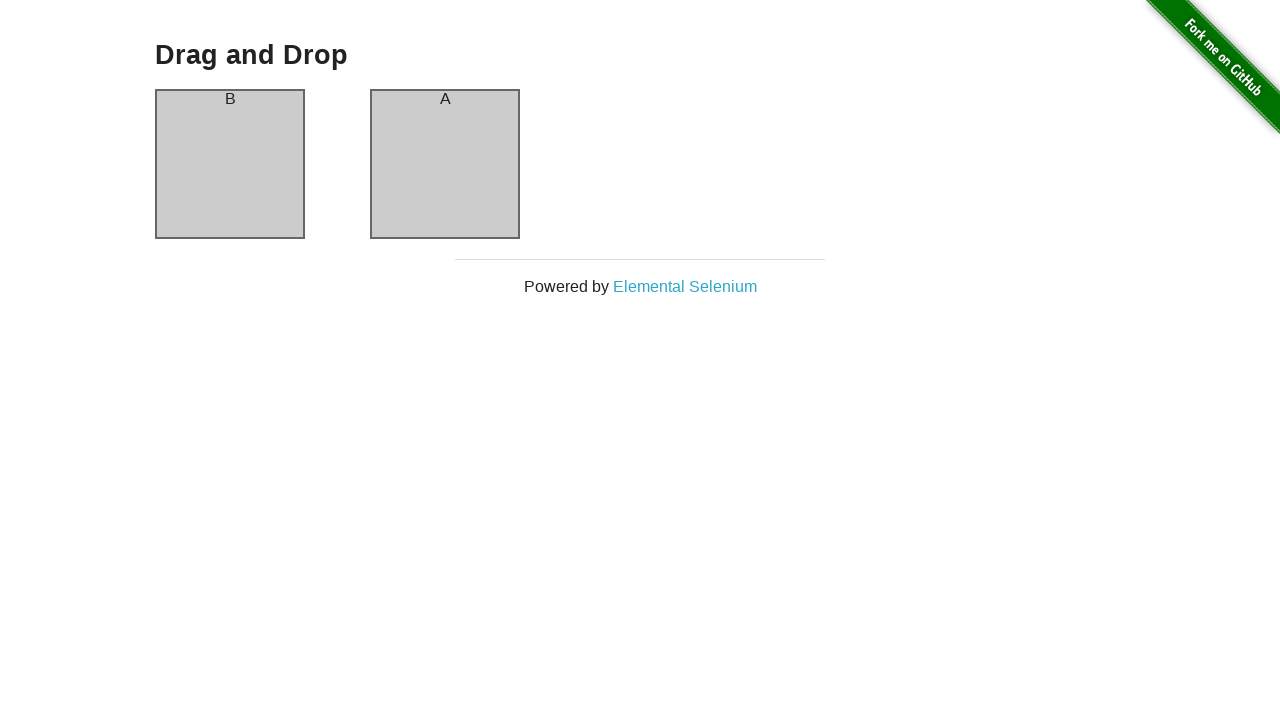

Verified element B now contains text 'A' - drag and drop successful
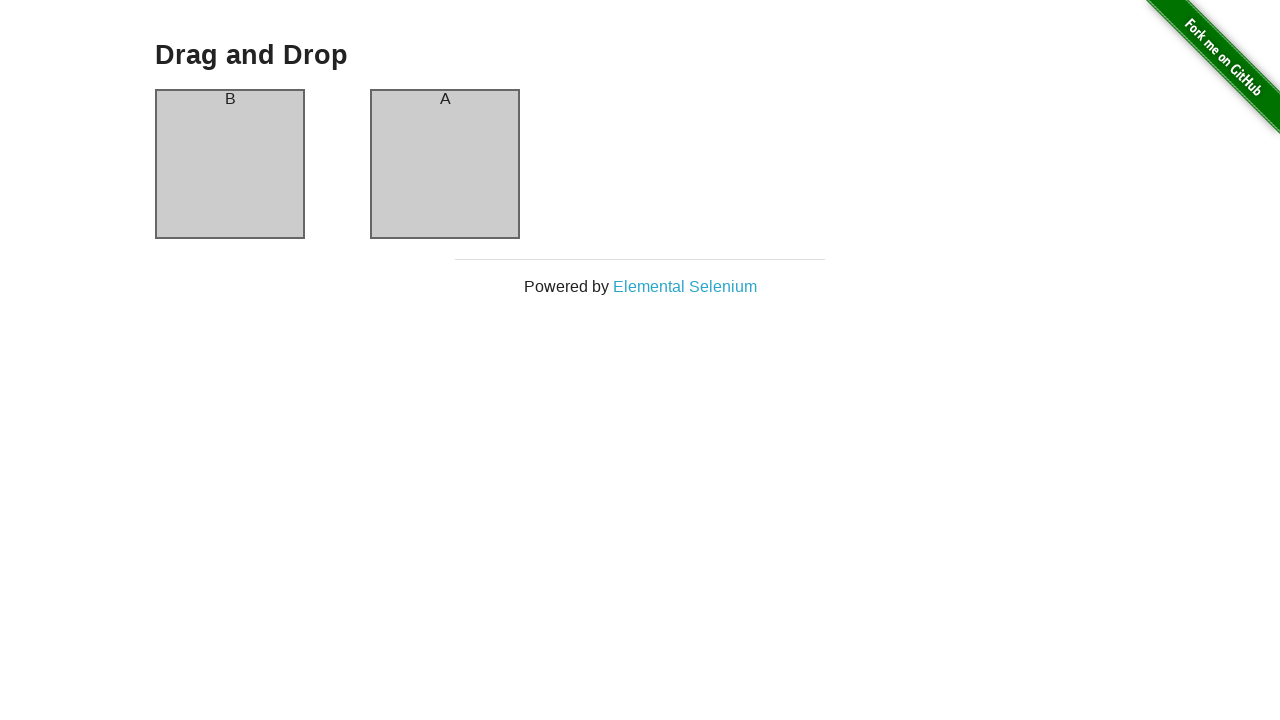

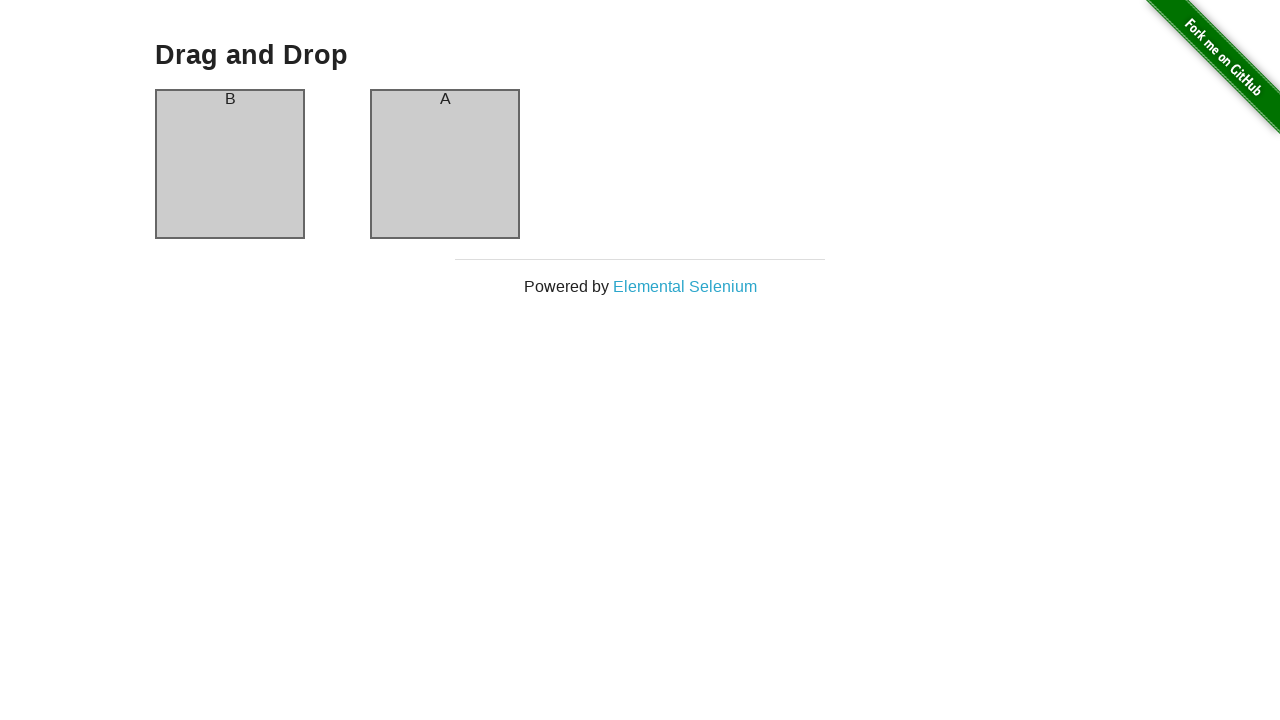